Solves a mathematical captcha by extracting a value from an image attribute, calculating a result, and submitting a form with checkbox and radio button selections

Starting URL: http://suninjuly.github.io/get_attribute.html

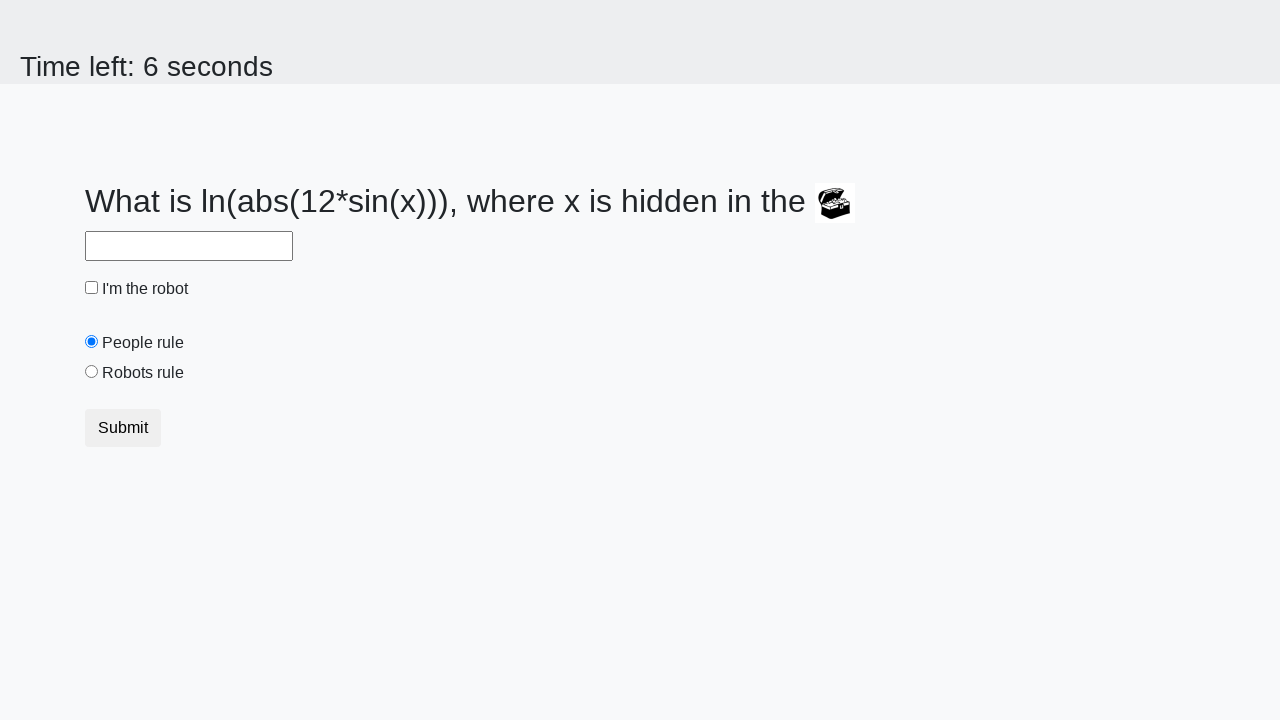

Located treasure element
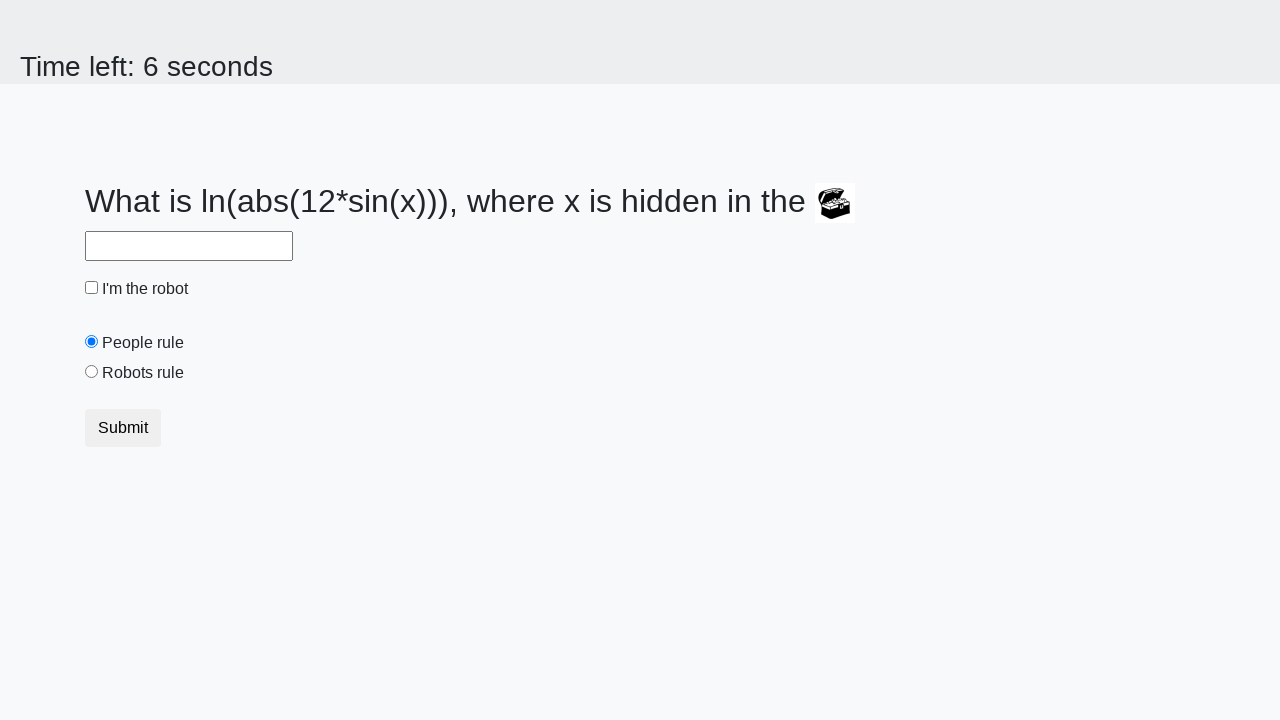

Extracted valuex attribute from treasure element: 555
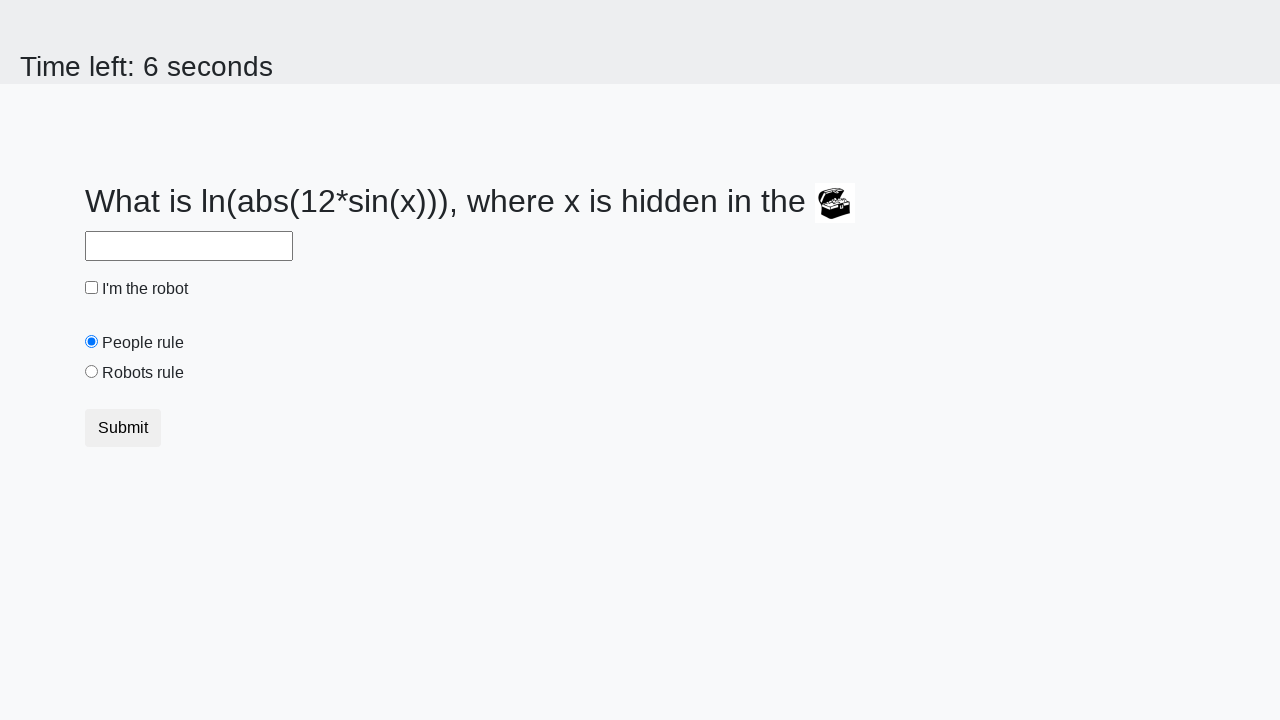

Calculated mathematical result: 2.349410598038059
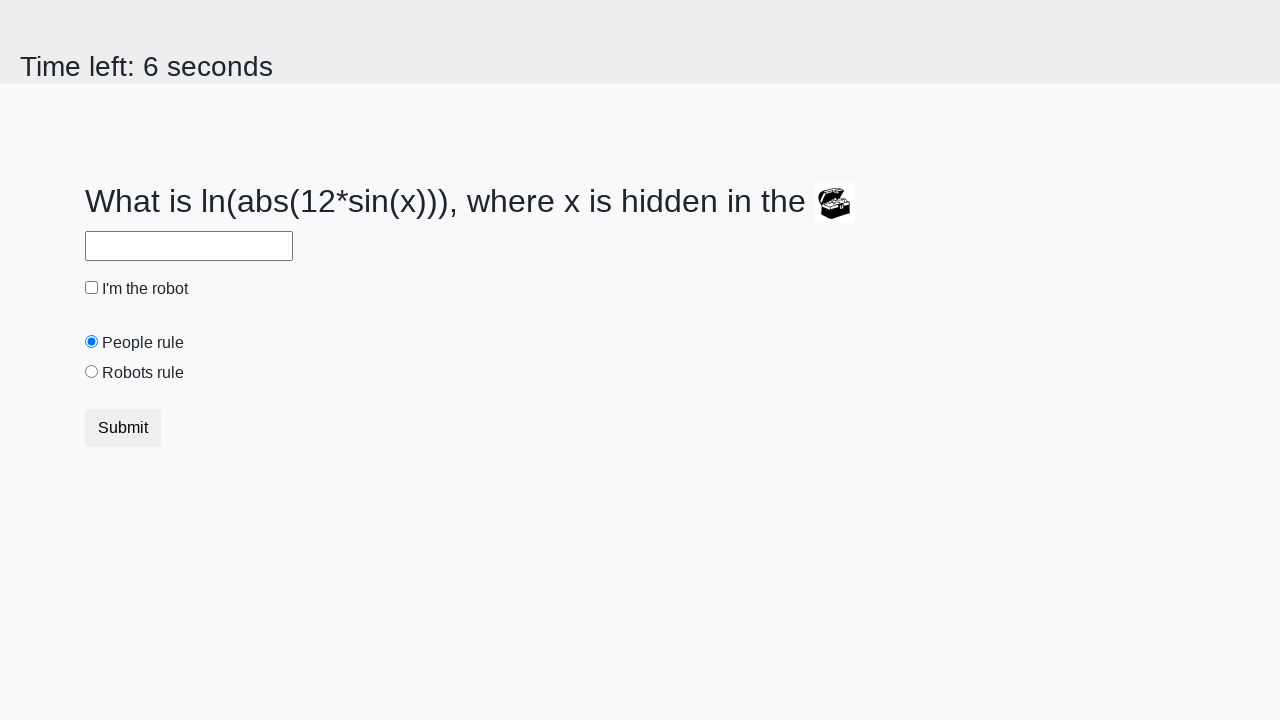

Filled answer field with calculated value on #answer
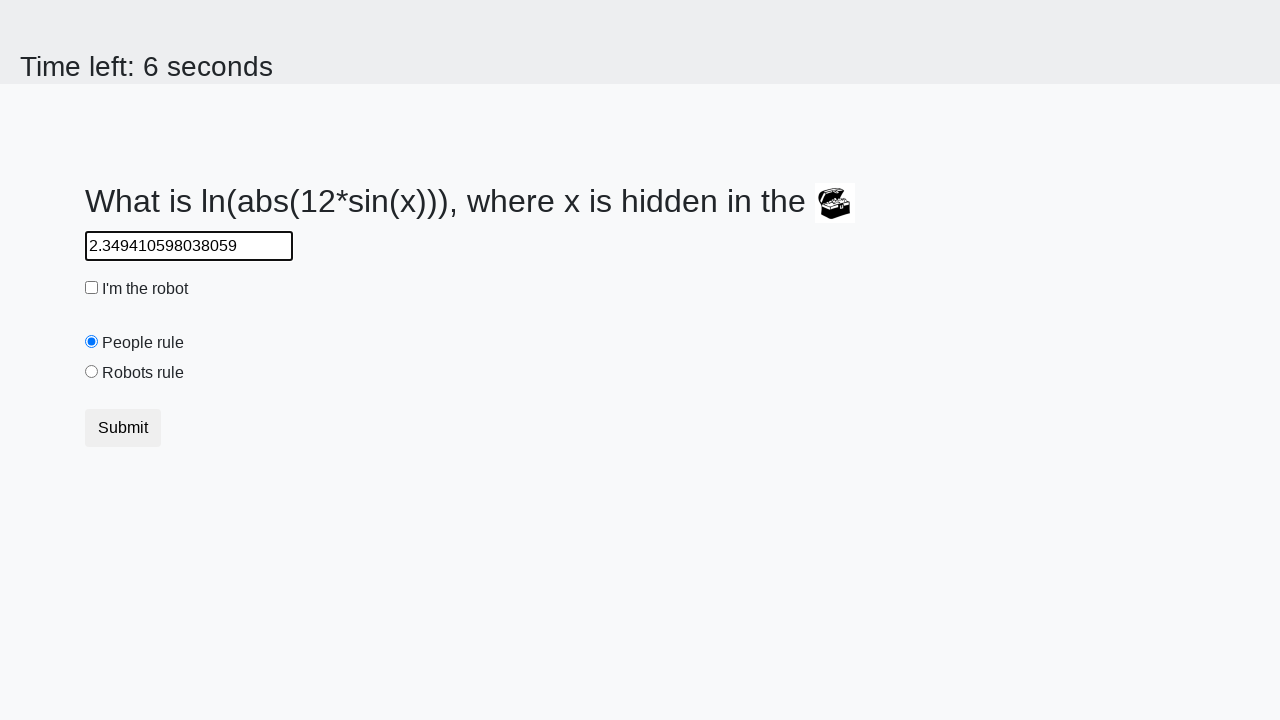

Checked the robot checkbox at (92, 288) on #robotCheckbox
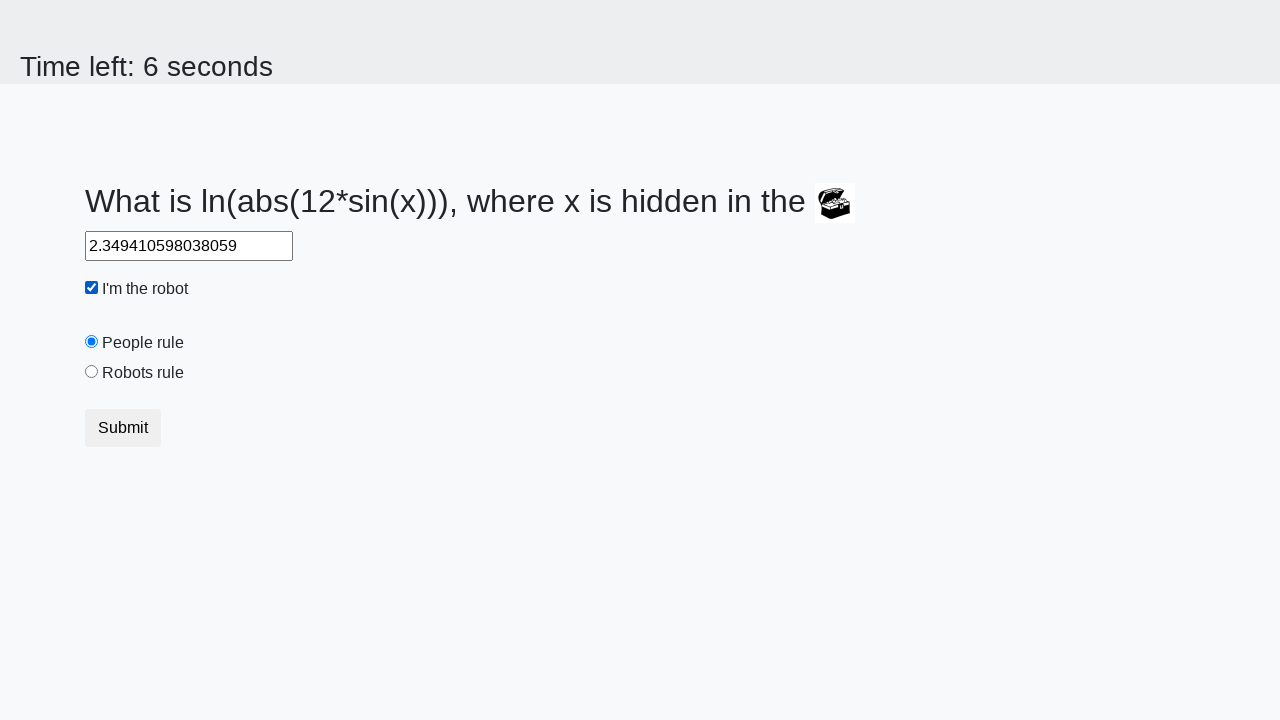

Selected robots rule radio button at (92, 372) on #robotsRule
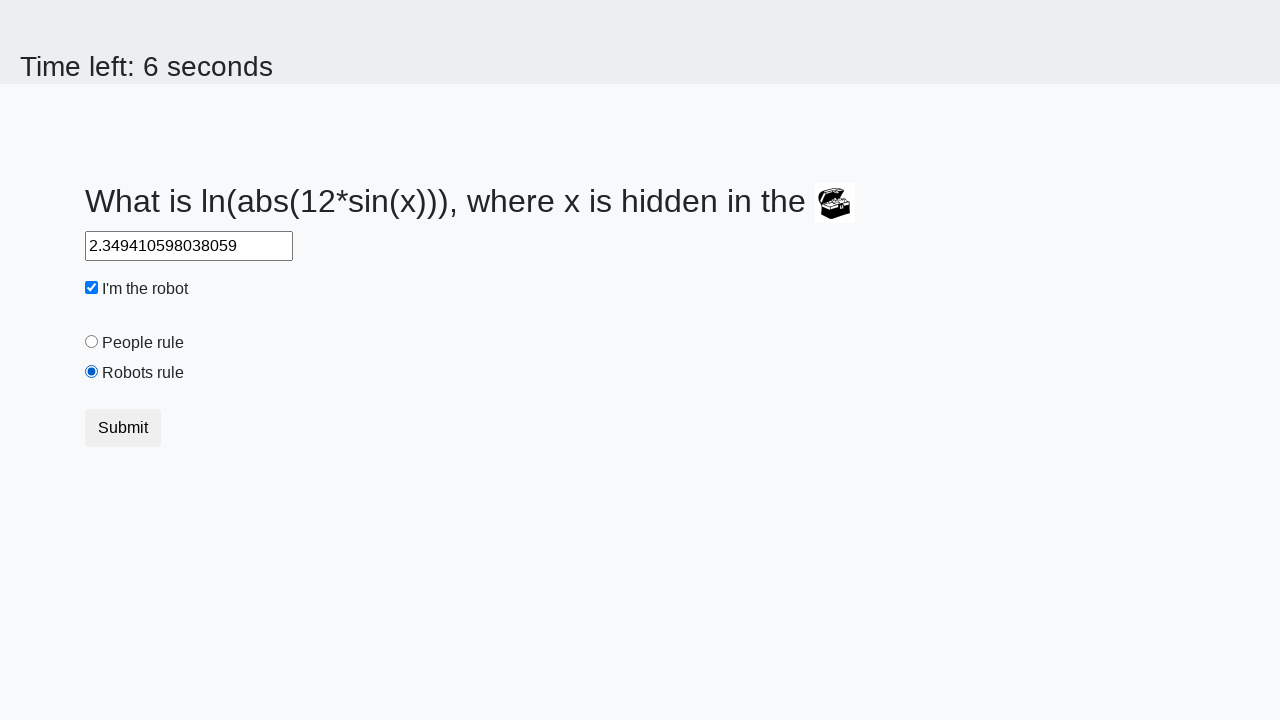

Submitted the form at (123, 428) on .btn-default
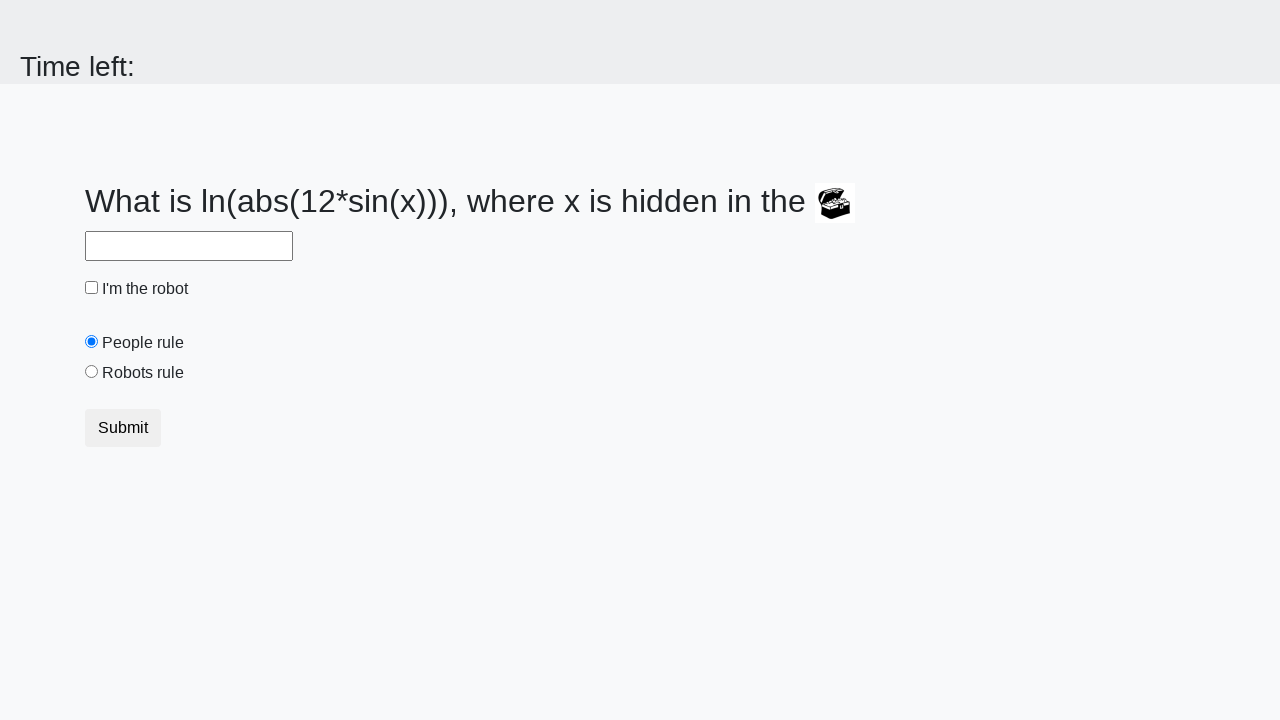

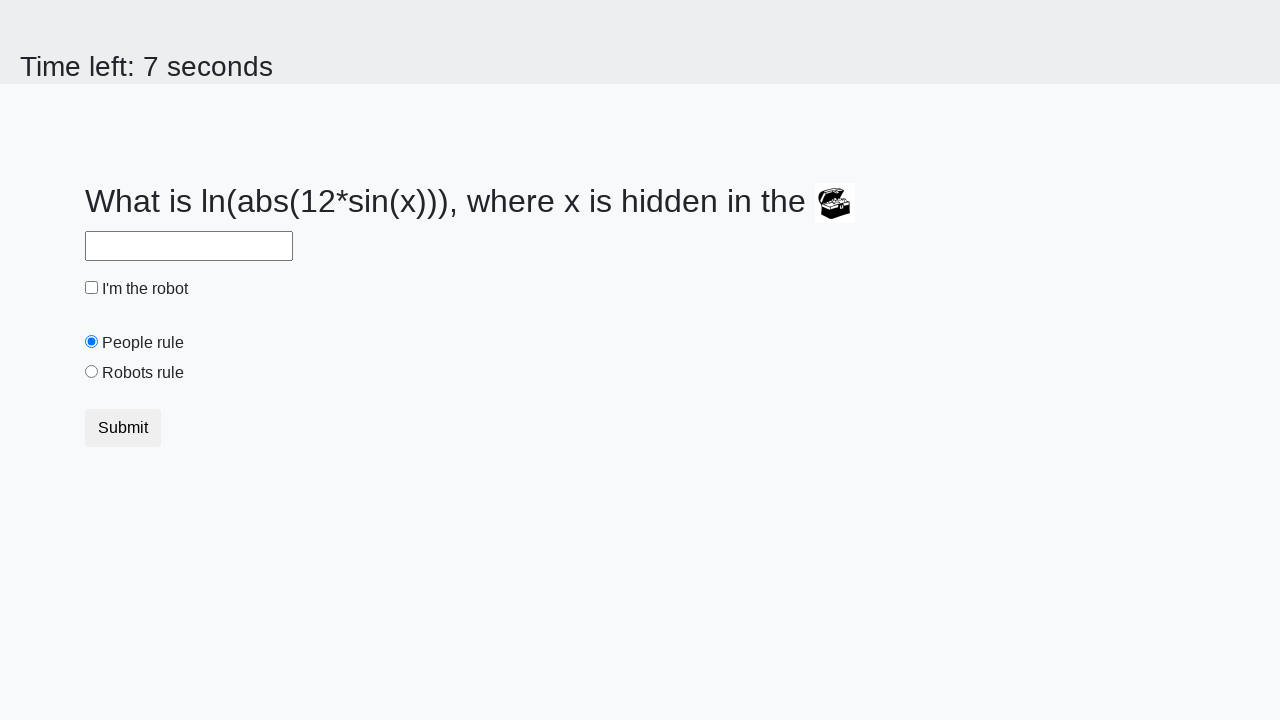